Tests JavaScript alert popup by clicking alert button and accepting the alert dialog

Starting URL: https://testpages.herokuapp.com/styled/alerts/alert-test.html

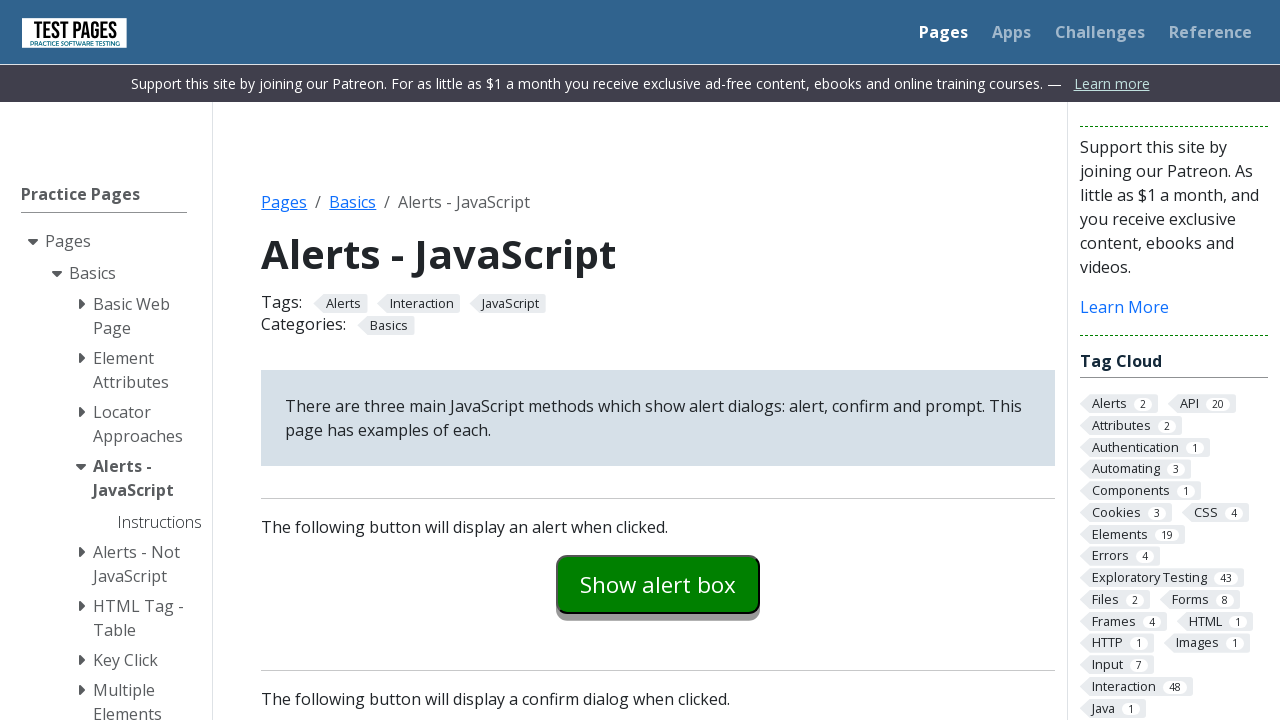

Clicked alert button to trigger JavaScript alert popup at (658, 584) on #alertexamples
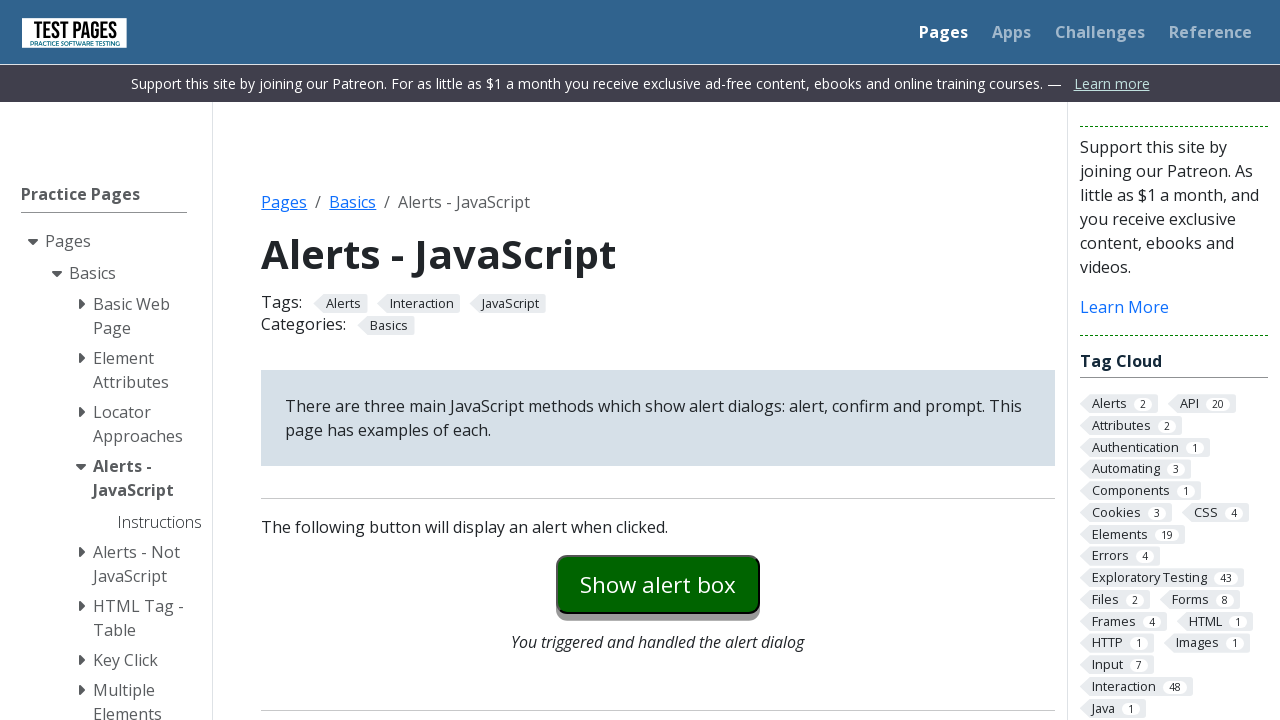

Set up dialog handler to accept alert
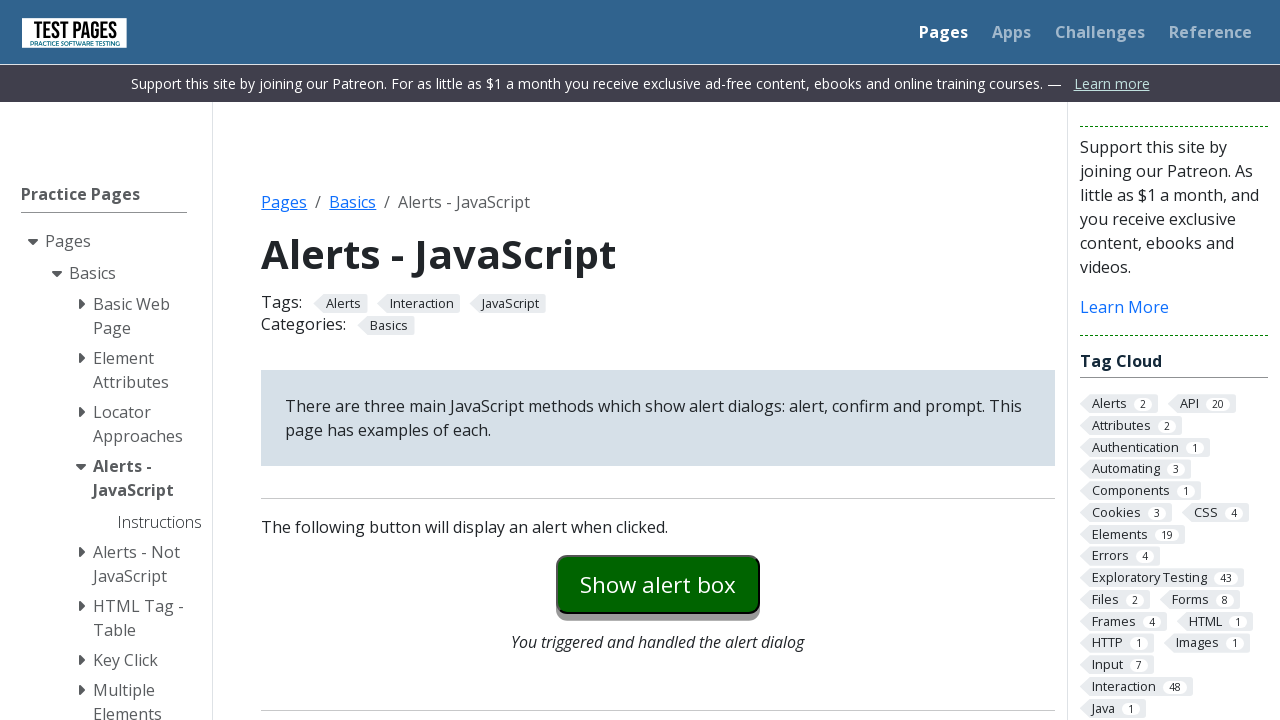

Alert explanation text appeared, confirming alert was accepted
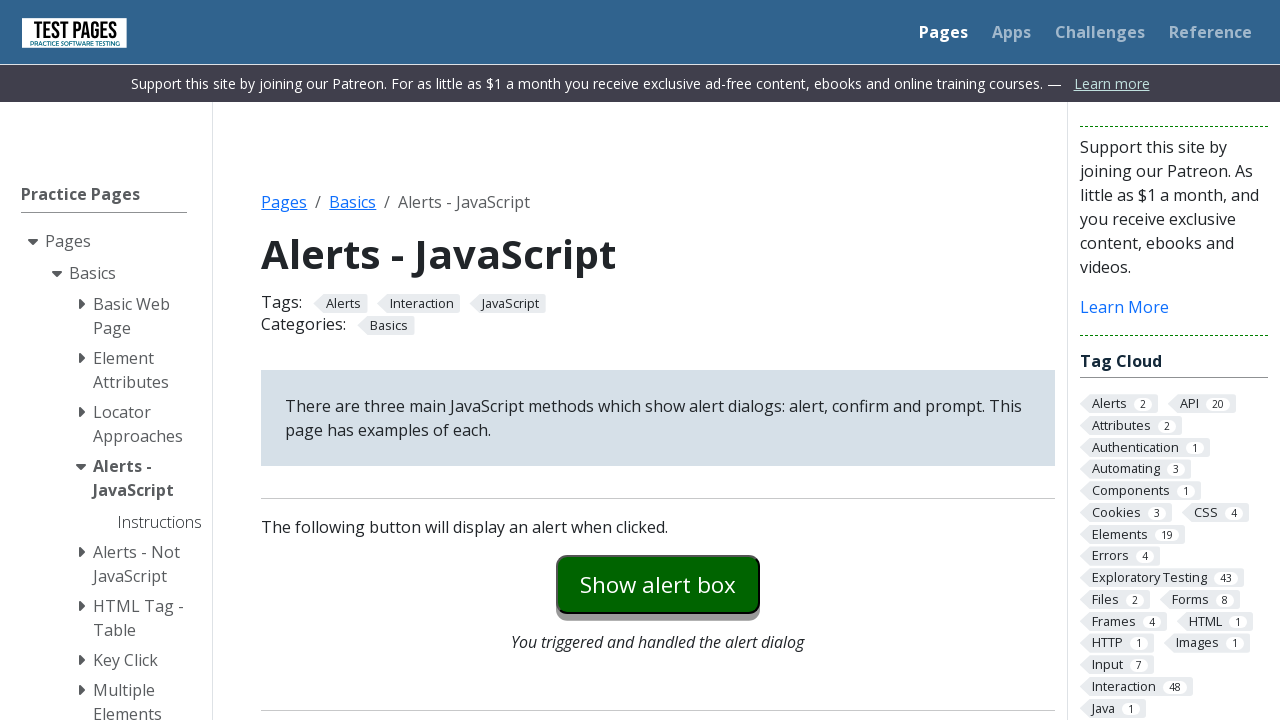

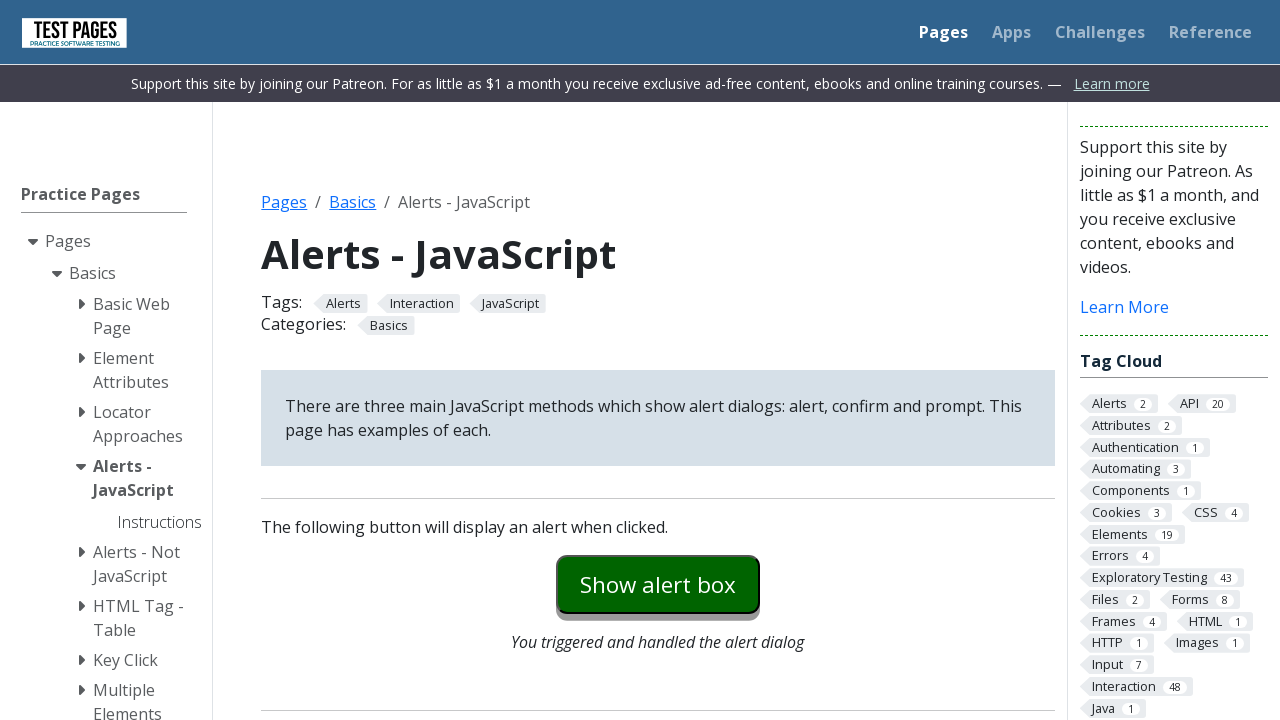